Tests that clicking the OrangeHRM, Inc link in the footer opens the OrangeHRM website in a new tab

Starting URL: https://opensource-demo.orangehrmlive.com/web/index.php/auth/login

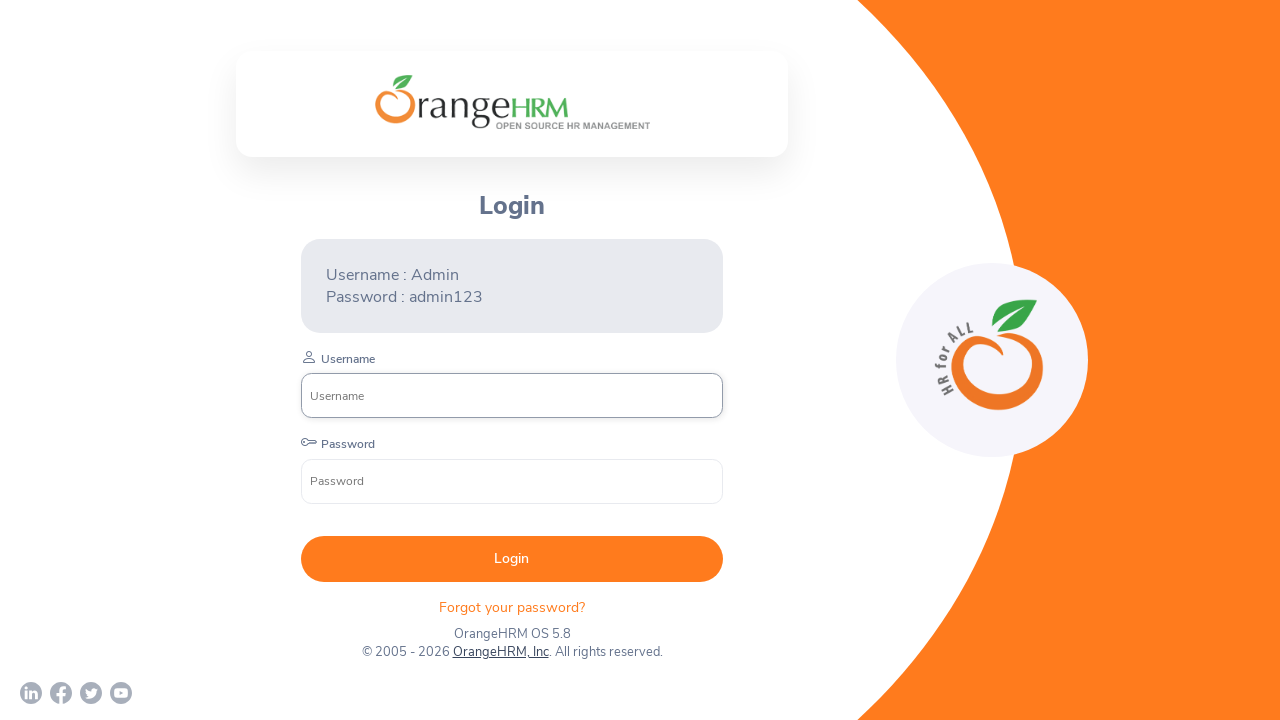

Clicked the OrangeHRM, Inc link in the footer at (500, 652) on internal:role=link[name="OrangeHRM, Inc"i]
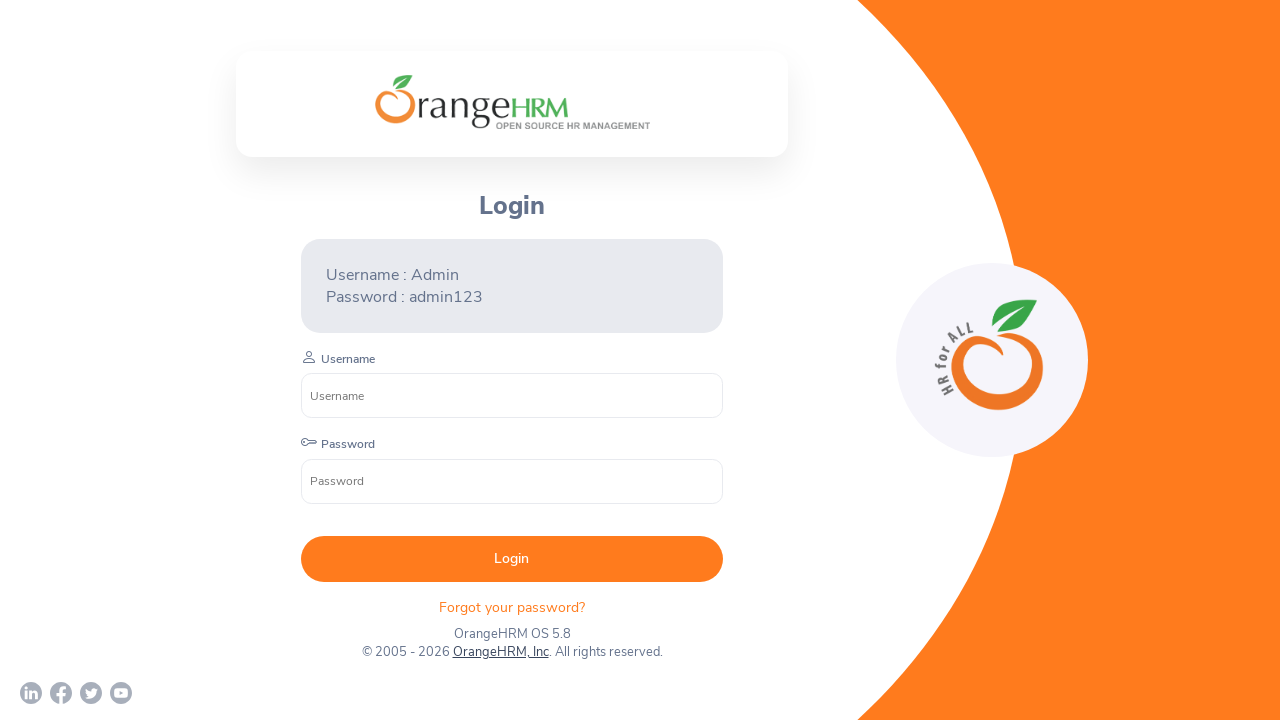

New page/tab opened with OrangeHRM website
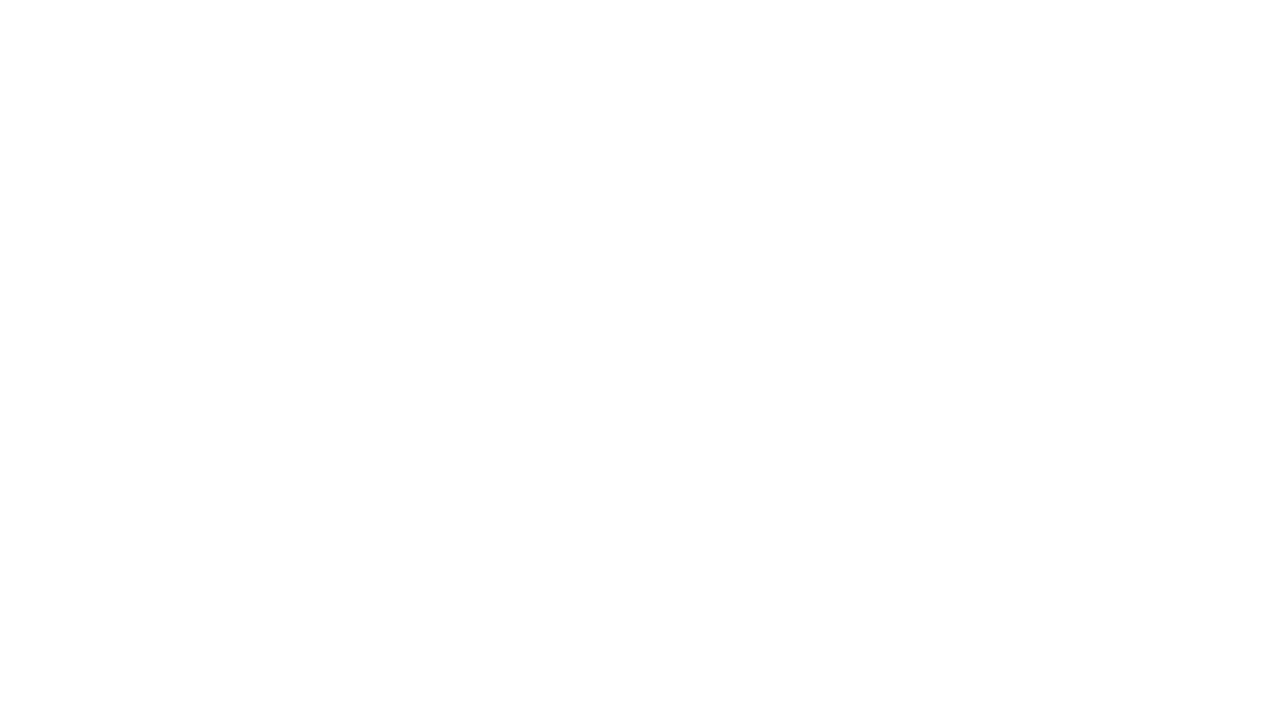

New page finished loading
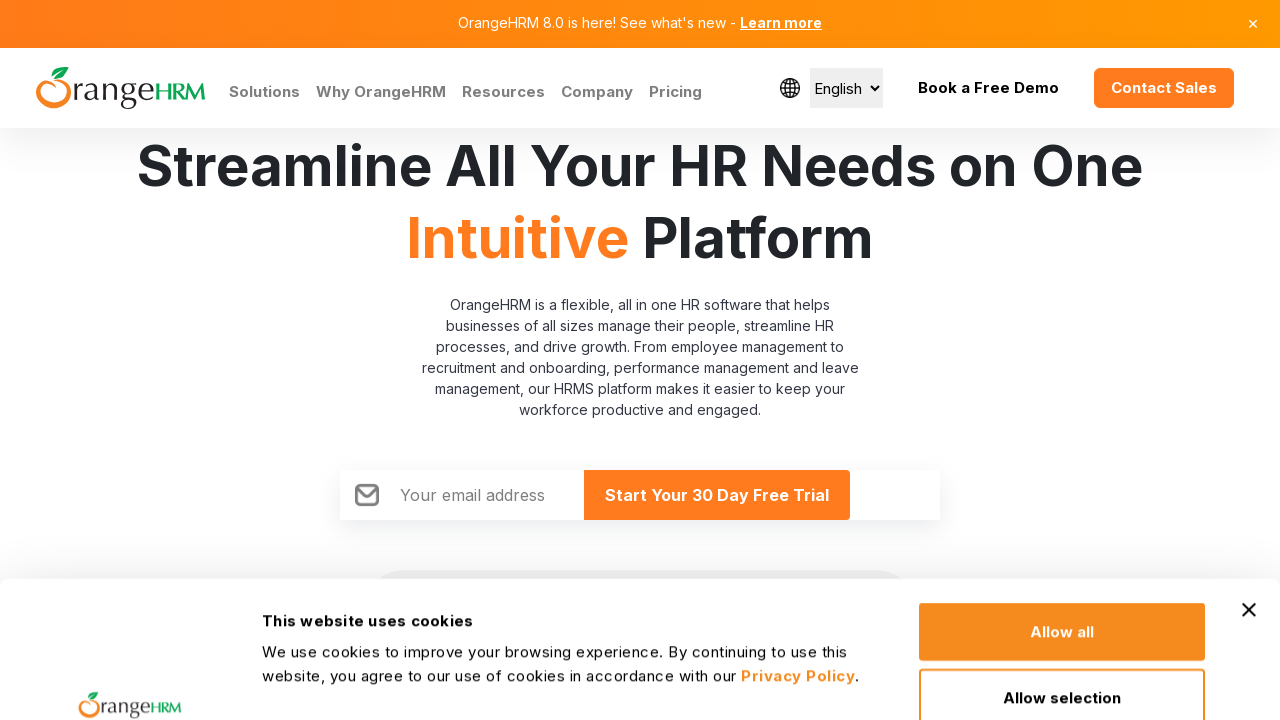

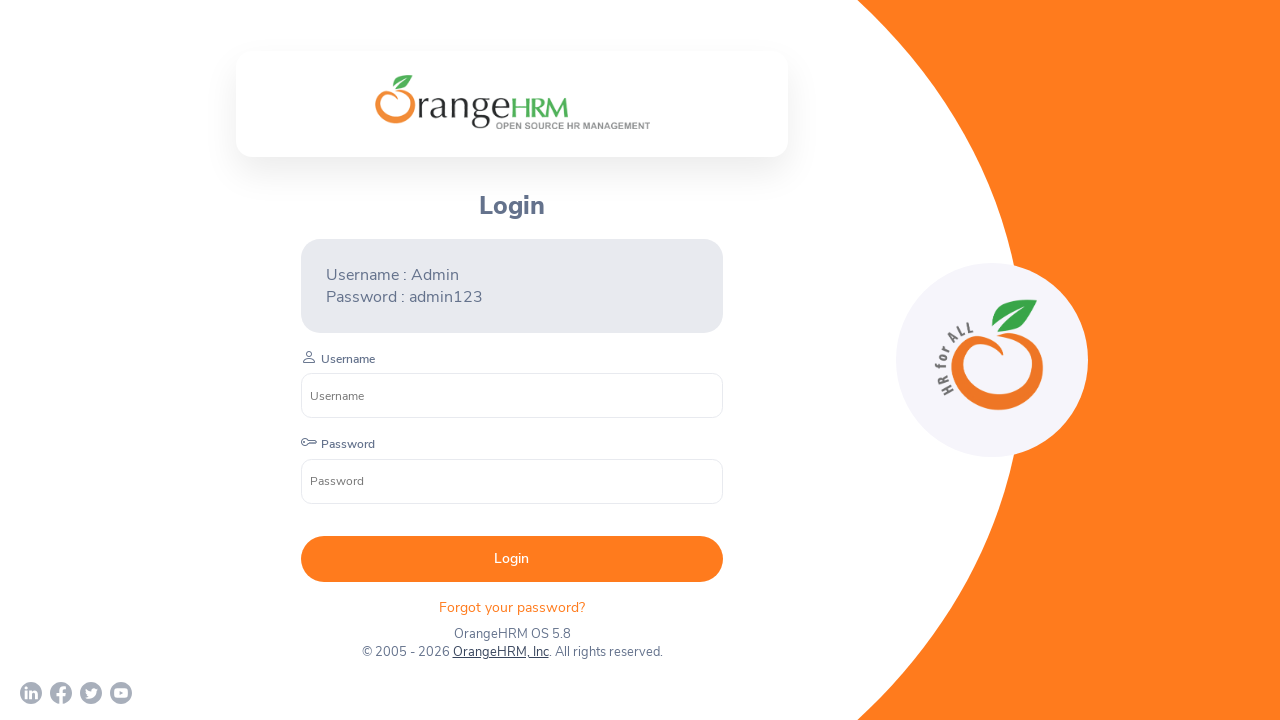